Solves a math problem by reading a value from the page, calculating the answer using a logarithmic formula, and submitting the form with the answer along with checkbox and radio button selections

Starting URL: https://suninjuly.github.io/math.html

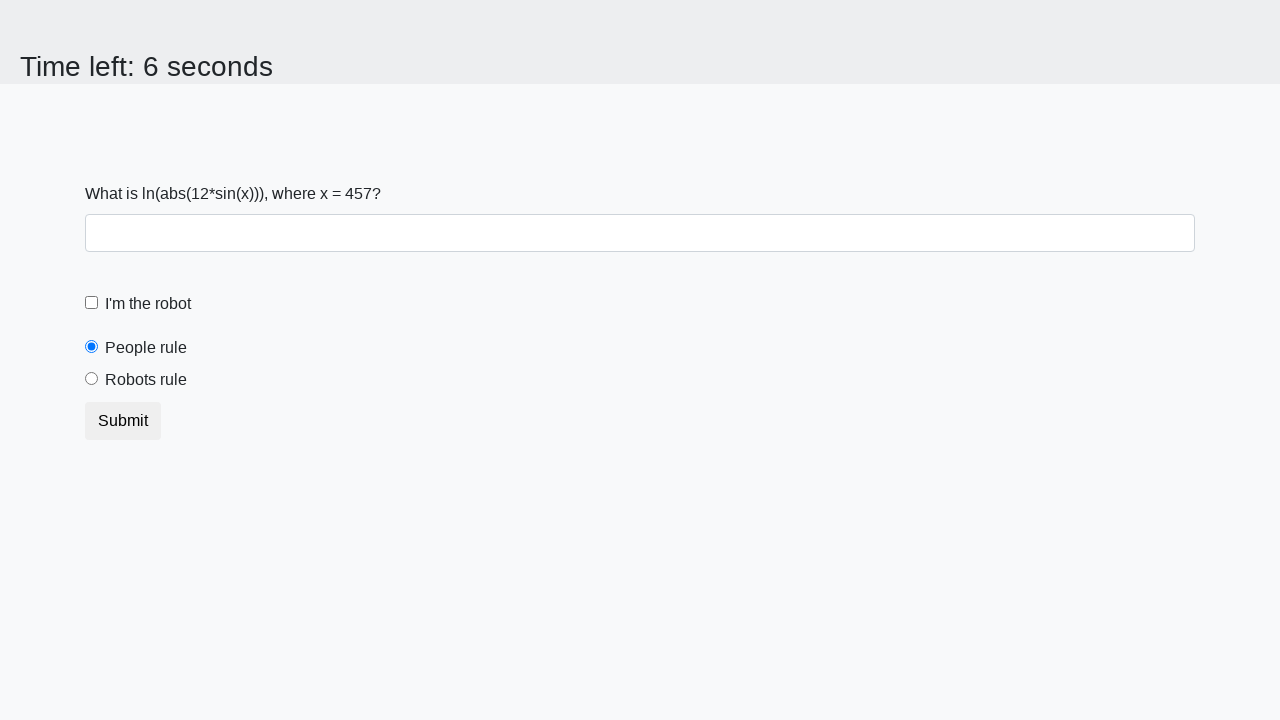

Located the input value element
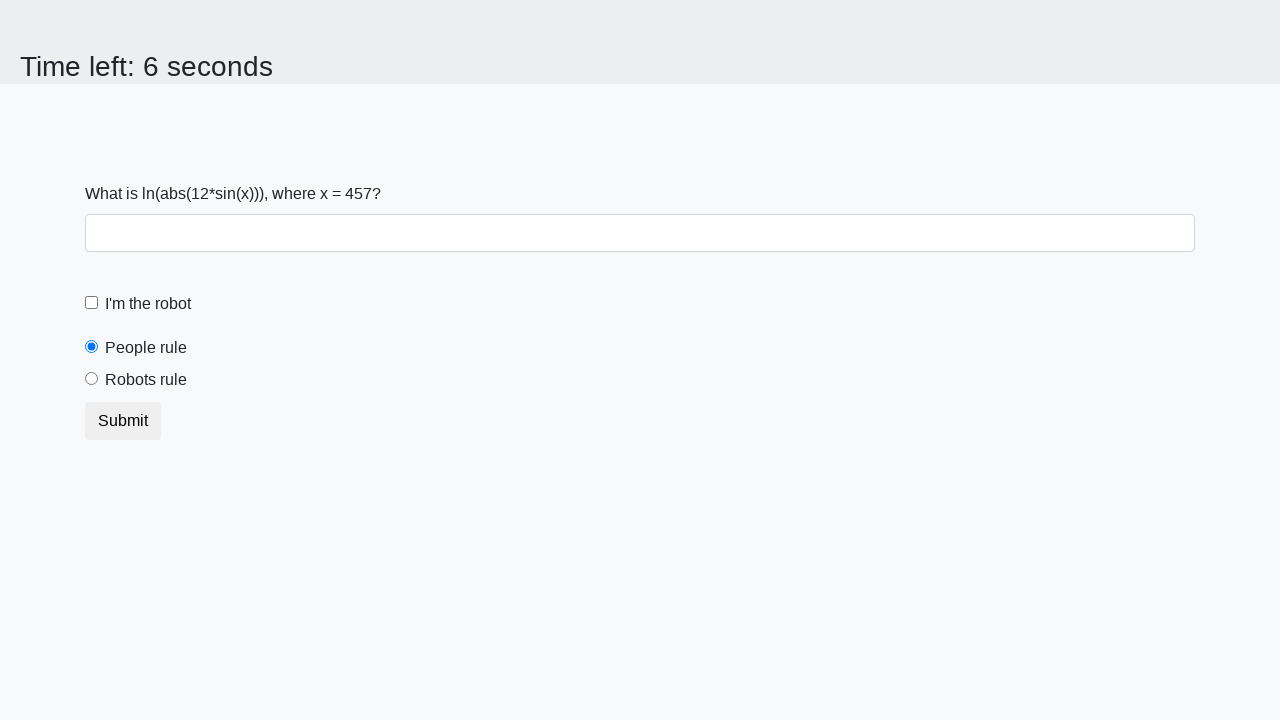

Read value from page: 457
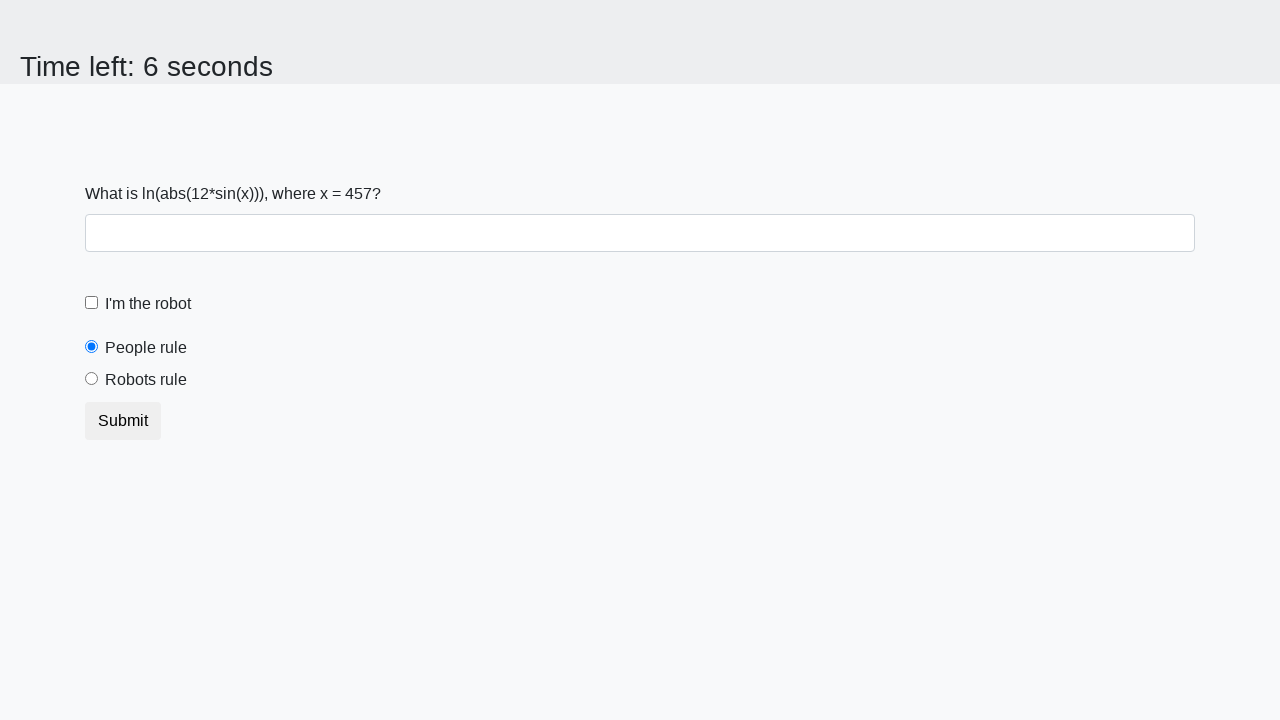

Calculated logarithmic formula result: 2.479723091474396
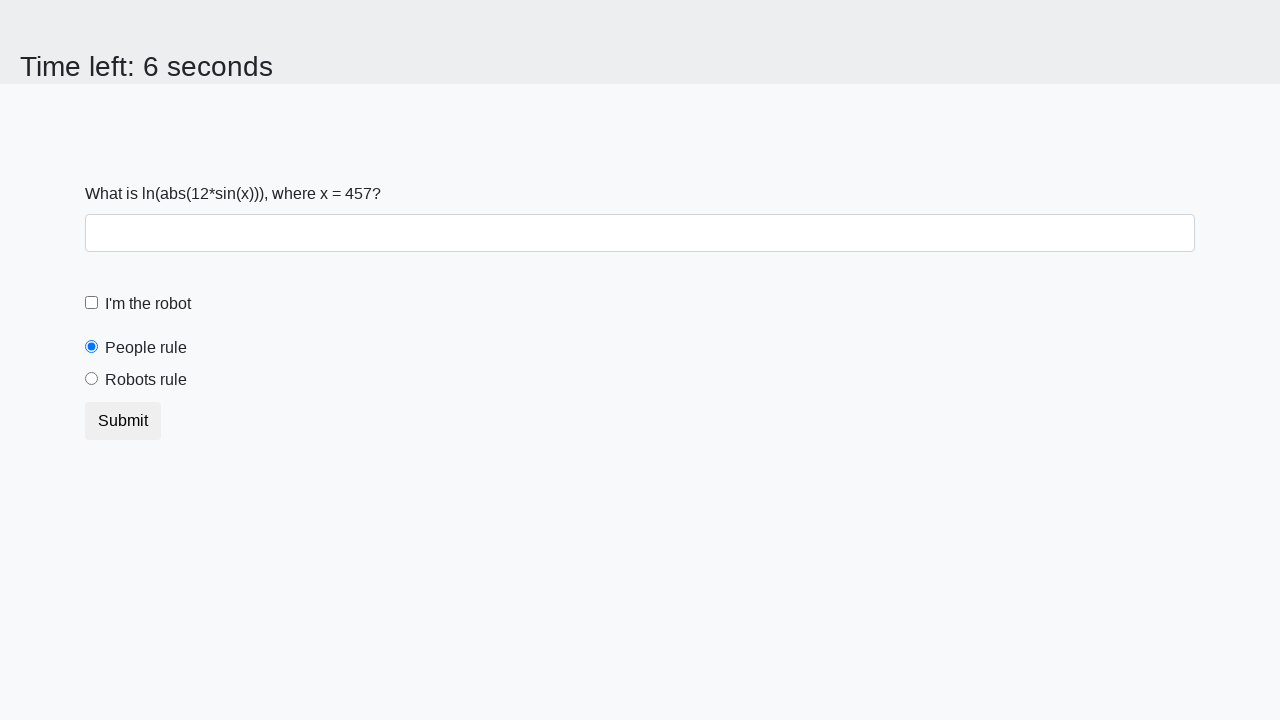

Filled answer field with calculated value on [id=answer]
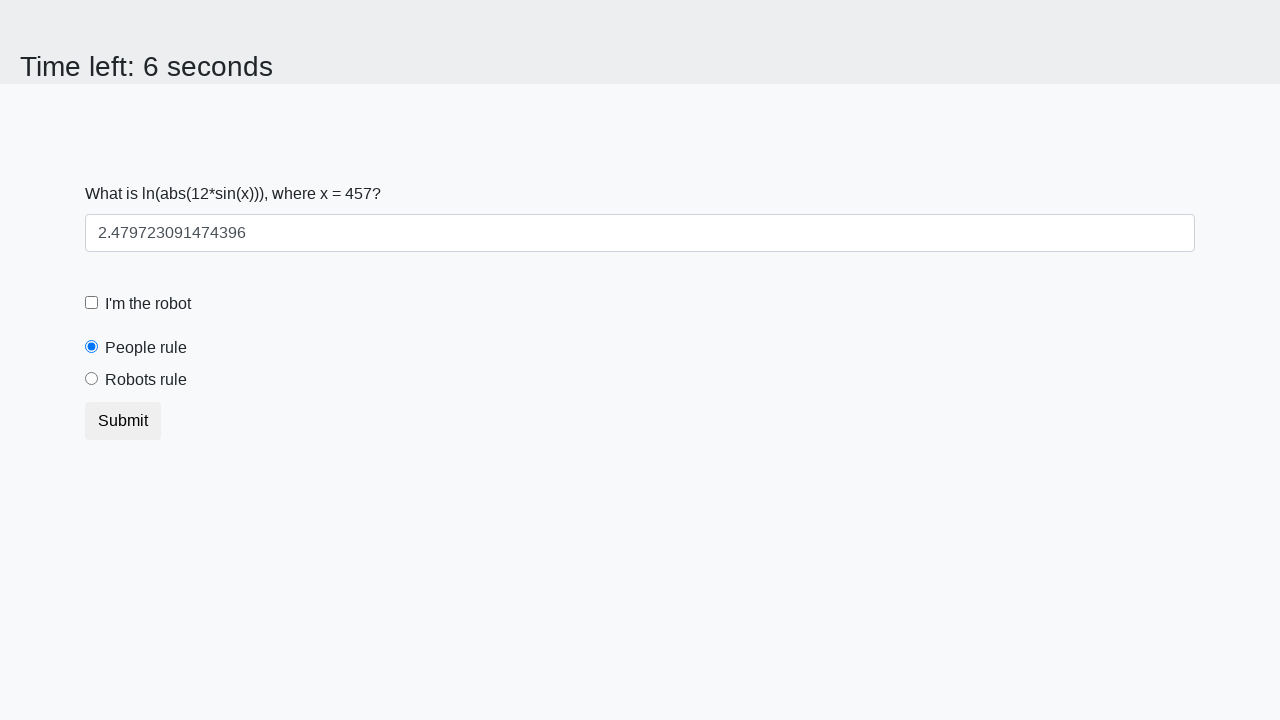

Clicked robot checkbox at (148, 304) on [for='robotCheckbox']
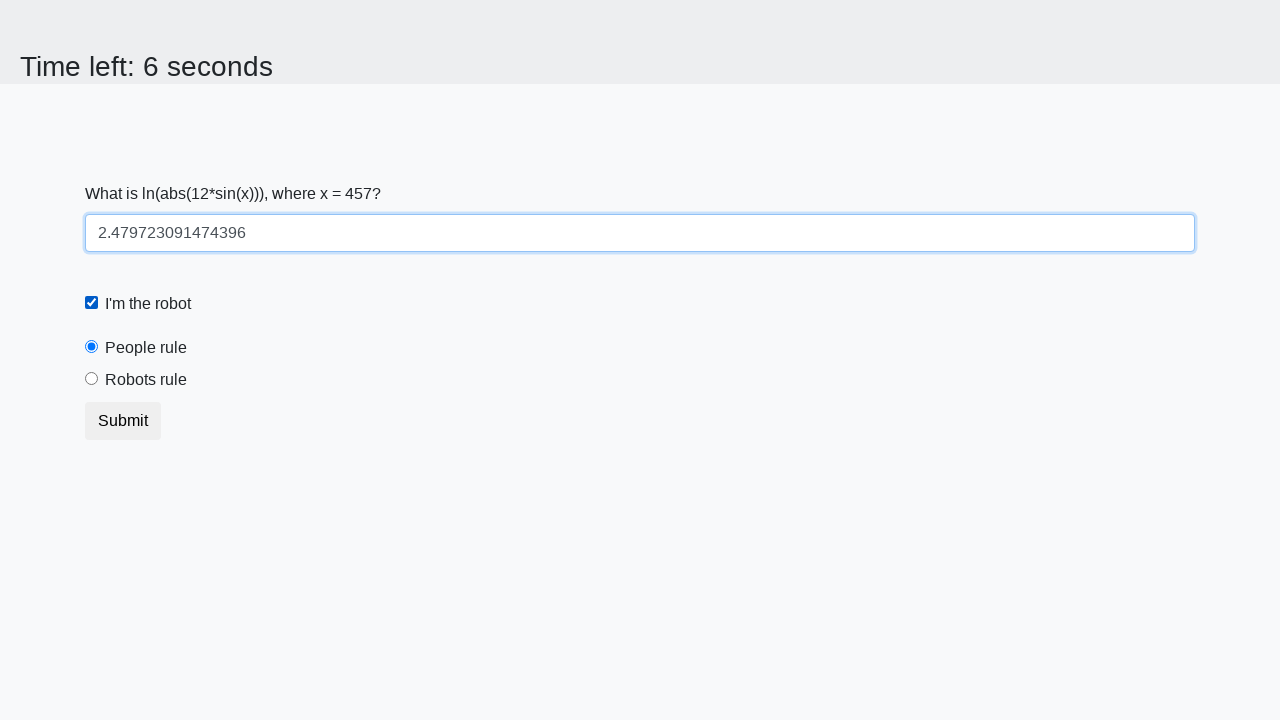

Selected robots rule radio button at (146, 380) on [for='robotsRule']
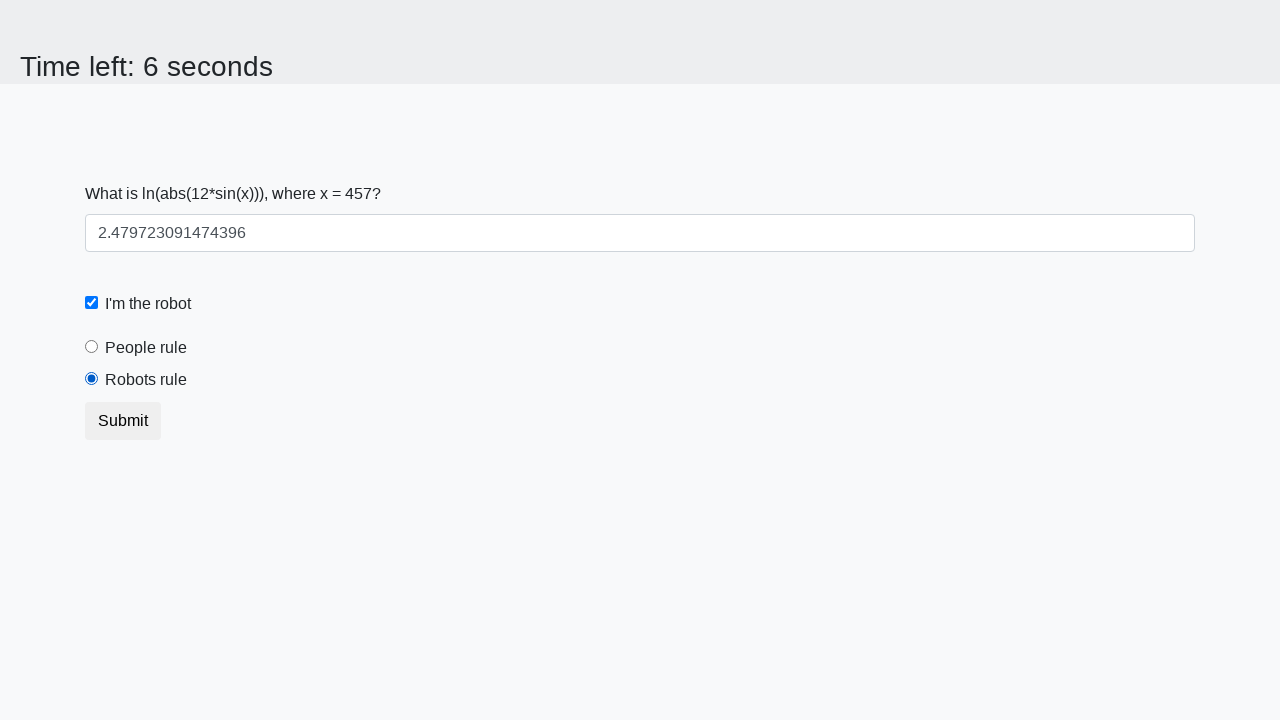

Clicked submit button at (123, 421) on [type='submit']
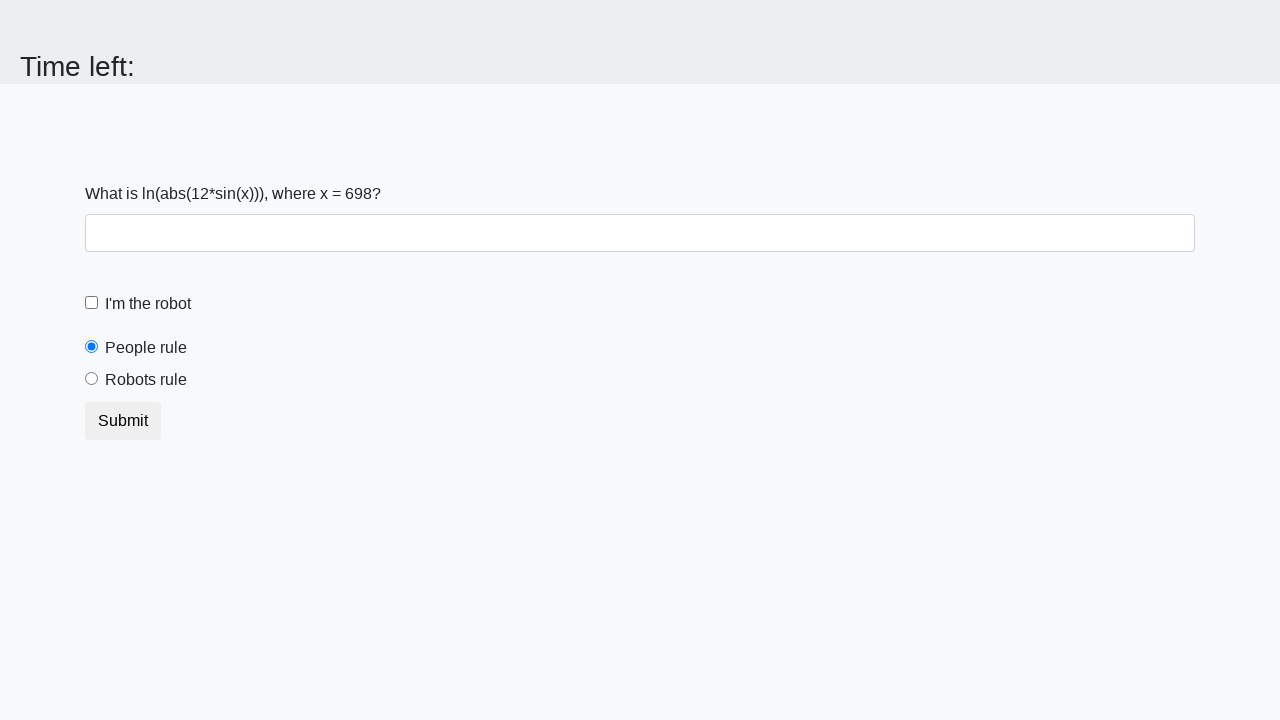

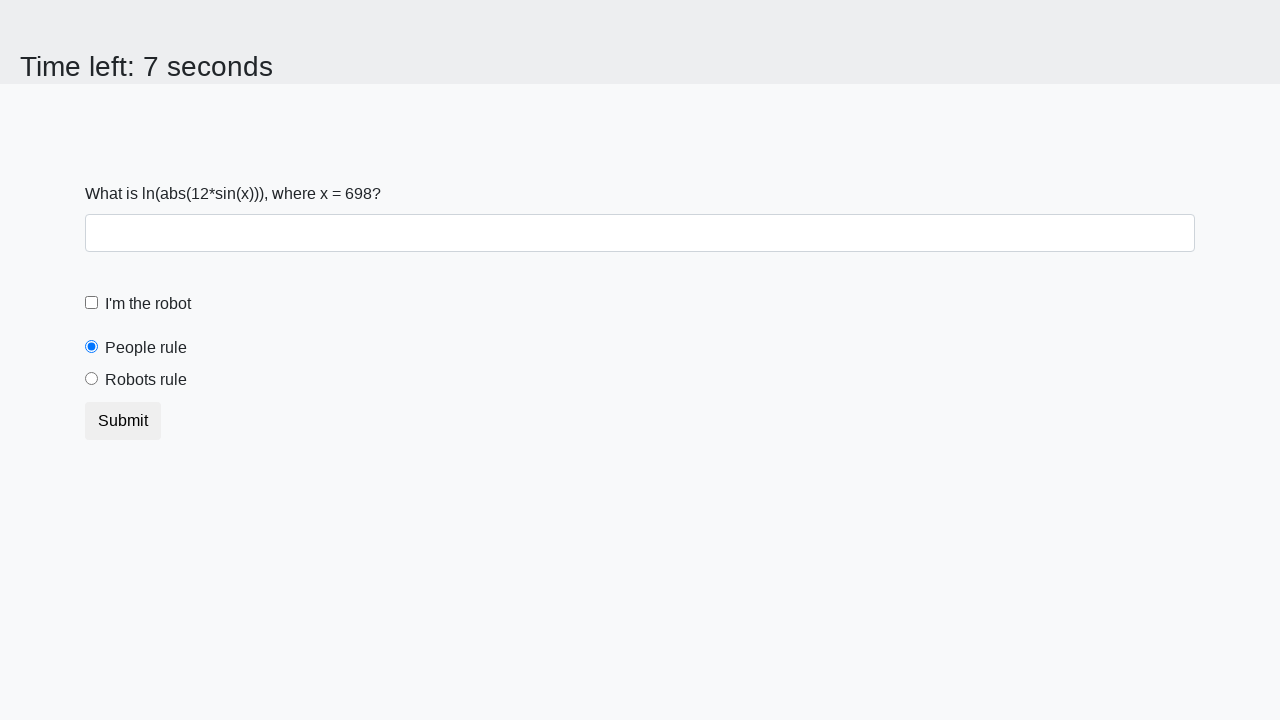